Tests filtering to display only completed items by clicking the Completed filter

Starting URL: https://demo.playwright.dev/todomvc

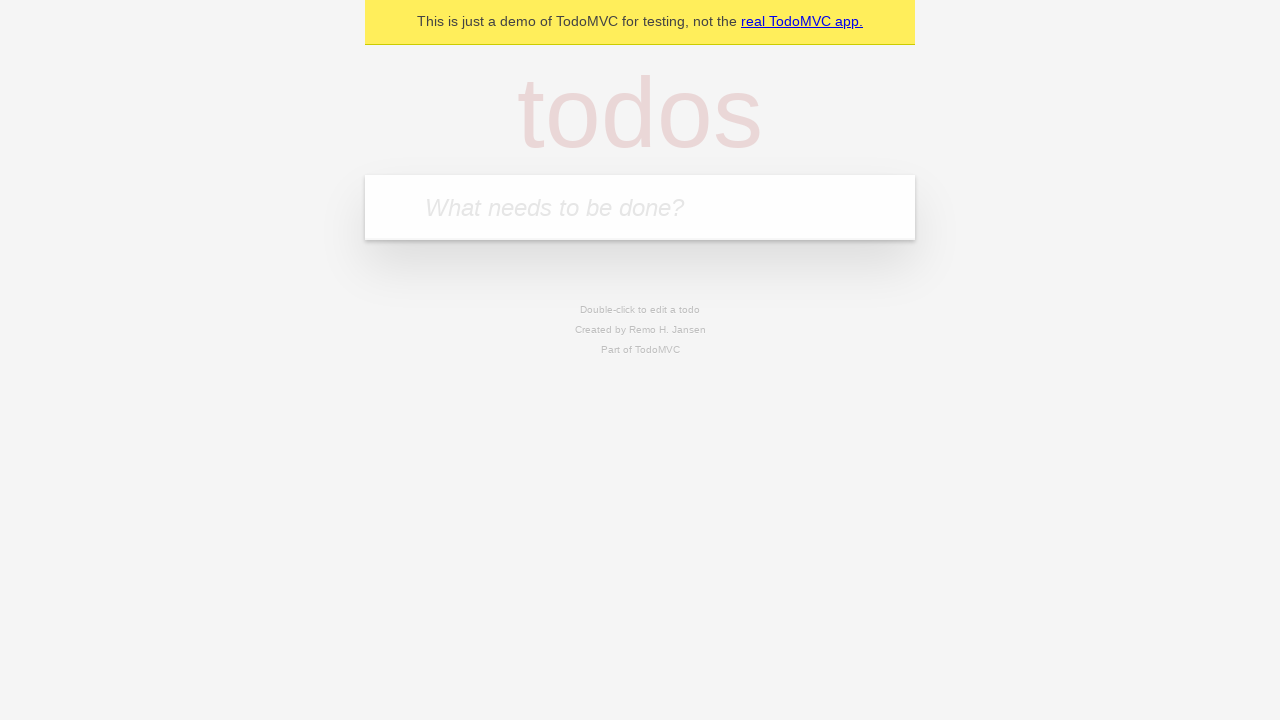

Filled todo input with 'buy some cheese' on internal:attr=[placeholder="What needs to be done?"i]
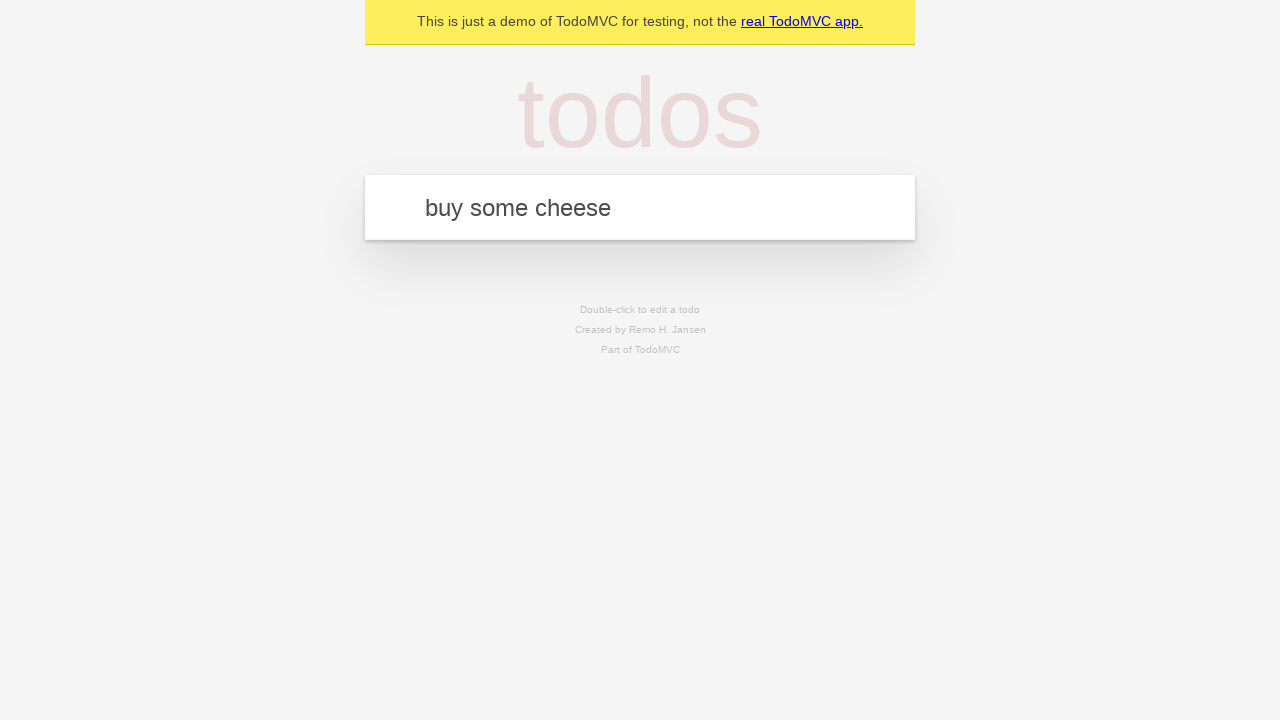

Pressed Enter to add first todo item on internal:attr=[placeholder="What needs to be done?"i]
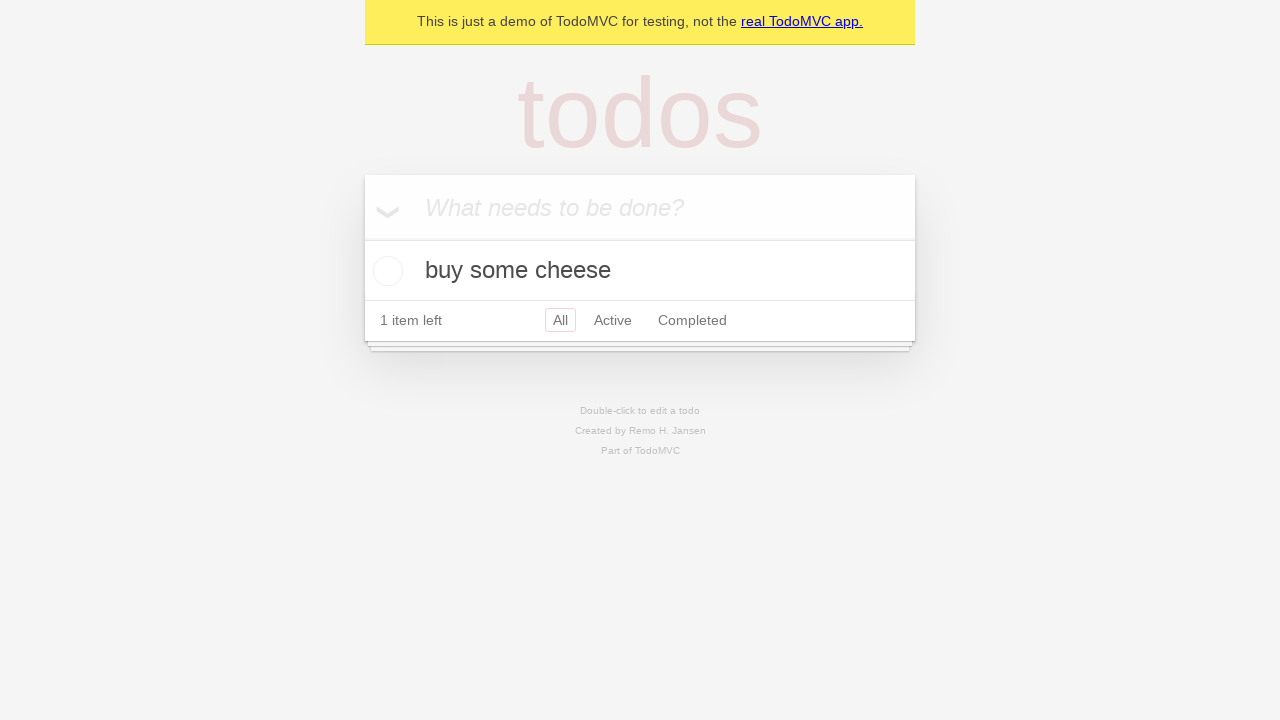

Filled todo input with 'feed the cat' on internal:attr=[placeholder="What needs to be done?"i]
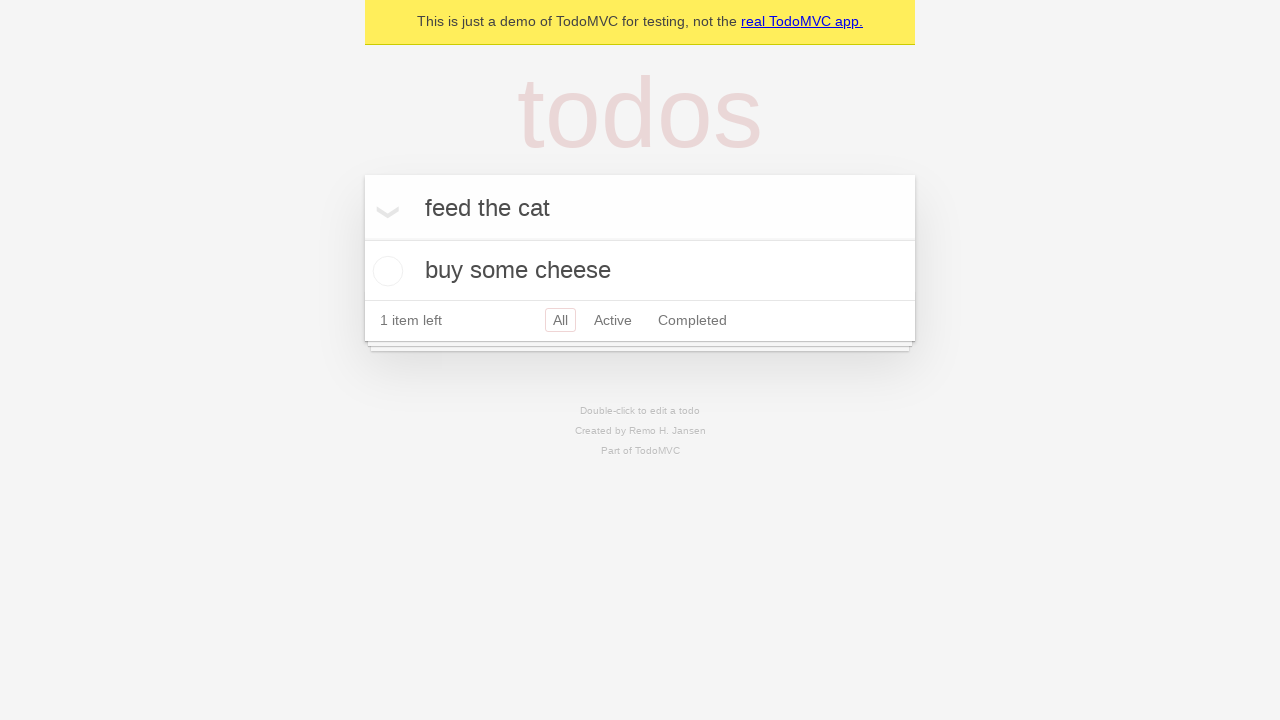

Pressed Enter to add second todo item on internal:attr=[placeholder="What needs to be done?"i]
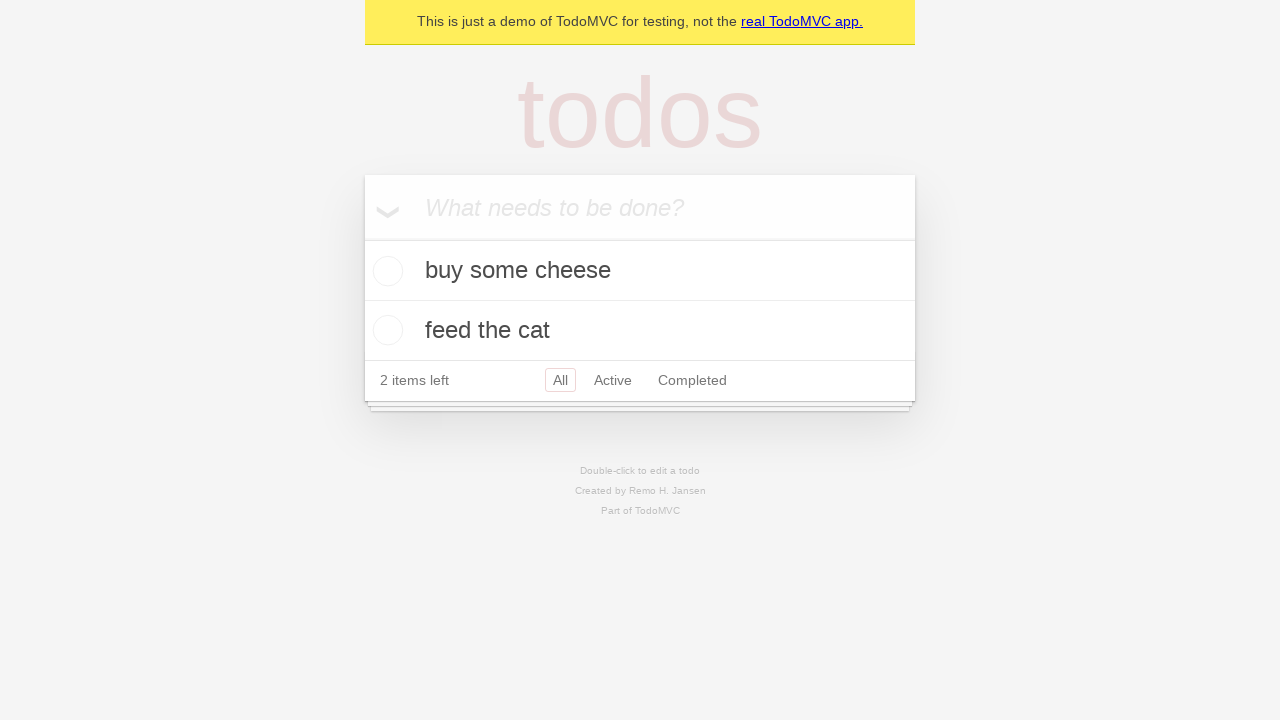

Filled todo input with 'book a doctors appointment' on internal:attr=[placeholder="What needs to be done?"i]
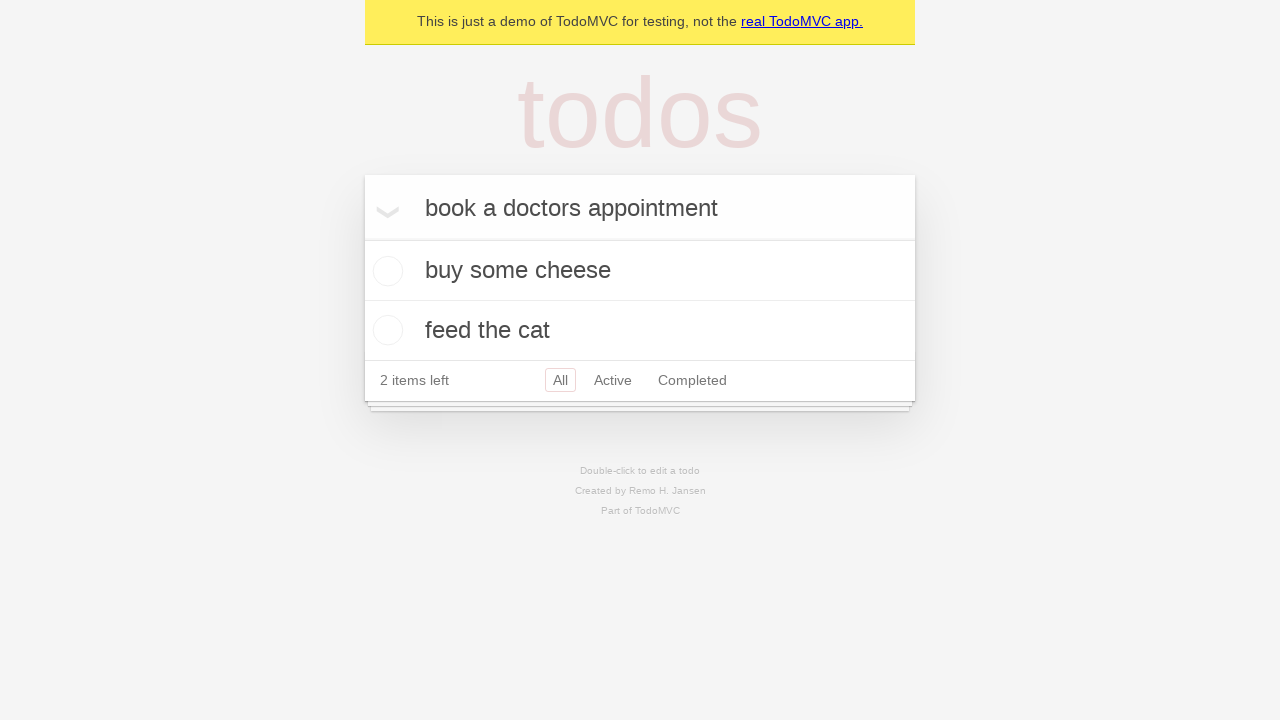

Pressed Enter to add third todo item on internal:attr=[placeholder="What needs to be done?"i]
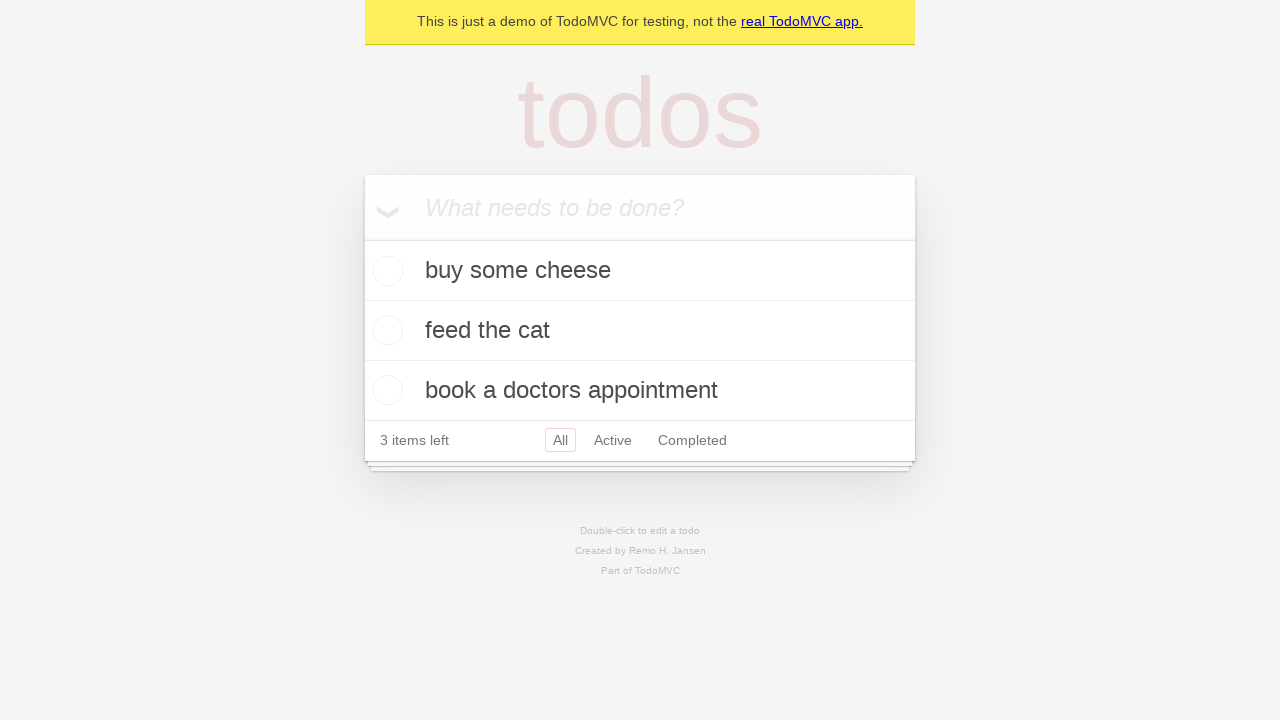

Checked checkbox on second todo item to mark as complete at (385, 330) on internal:testid=[data-testid="todo-item"s] >> nth=1 >> internal:role=checkbox
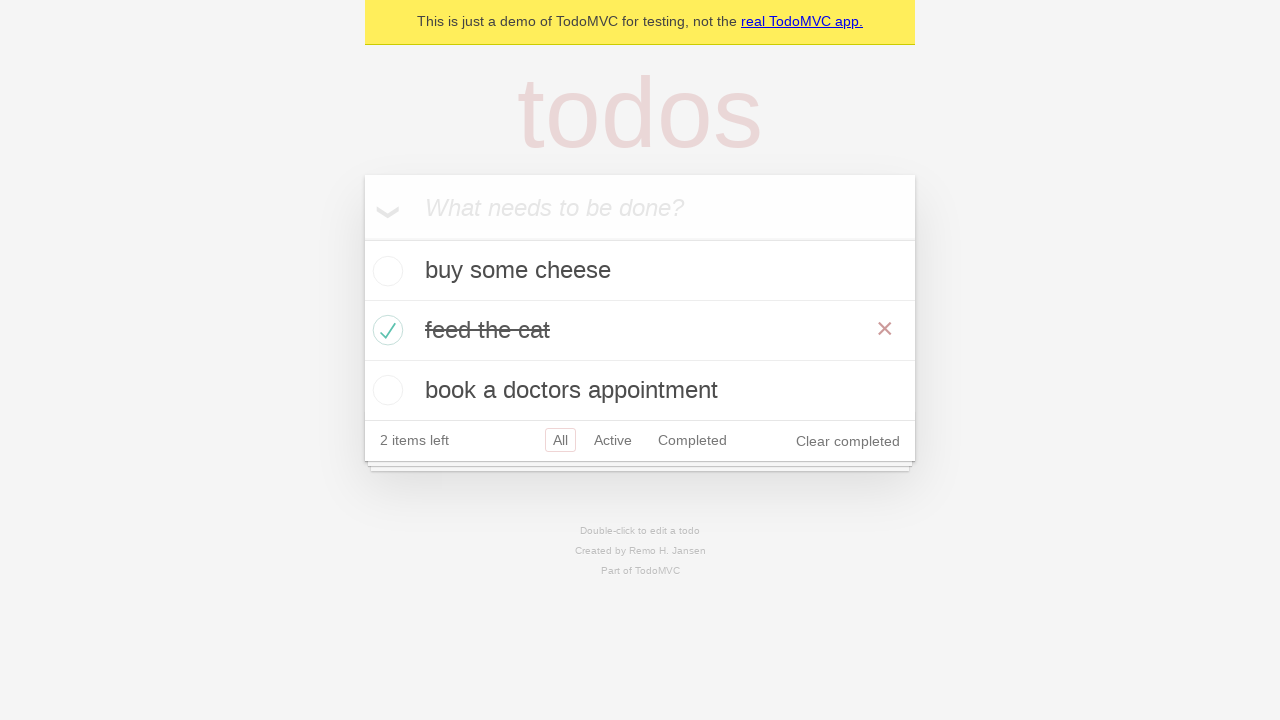

Clicked Completed filter to display only completed items at (692, 440) on internal:role=link[name="Completed"i]
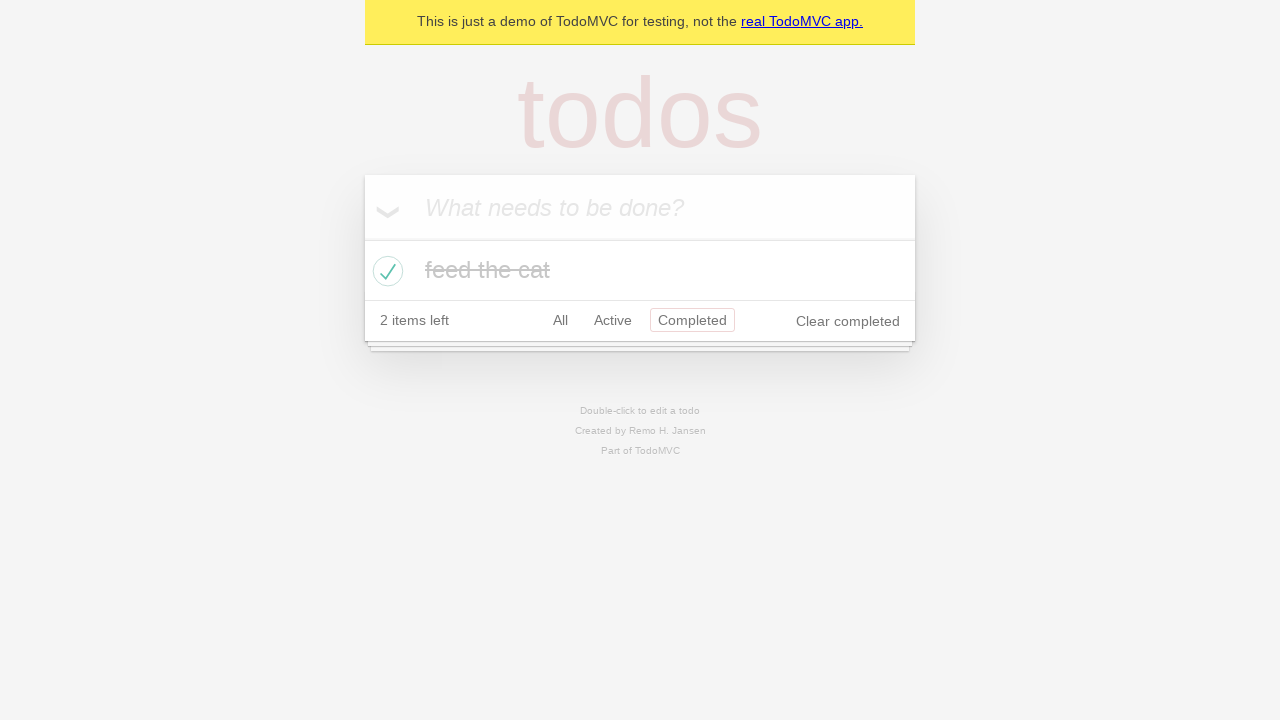

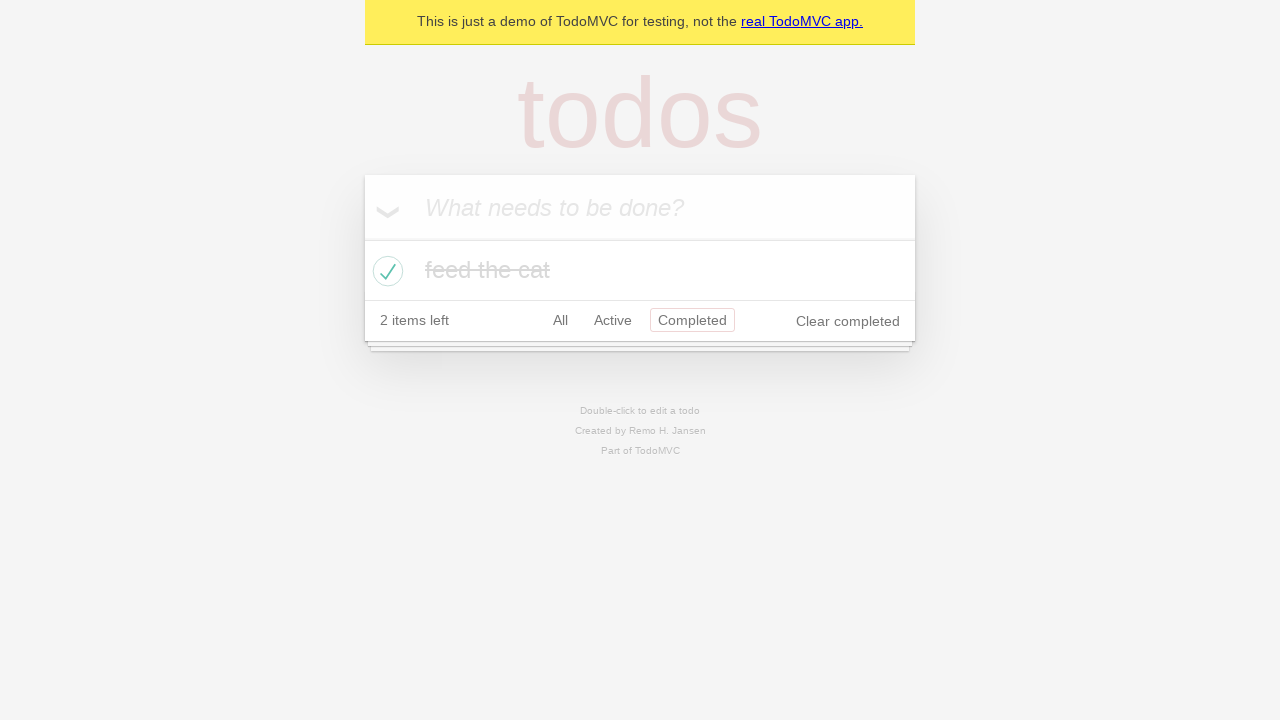